Tests nested frame navigation by clicking on "Nested Frames" link, switching into the top frame, then into the middle frame, and verifying the content text is accessible within the nested frames.

Starting URL: http://the-internet.herokuapp.com/

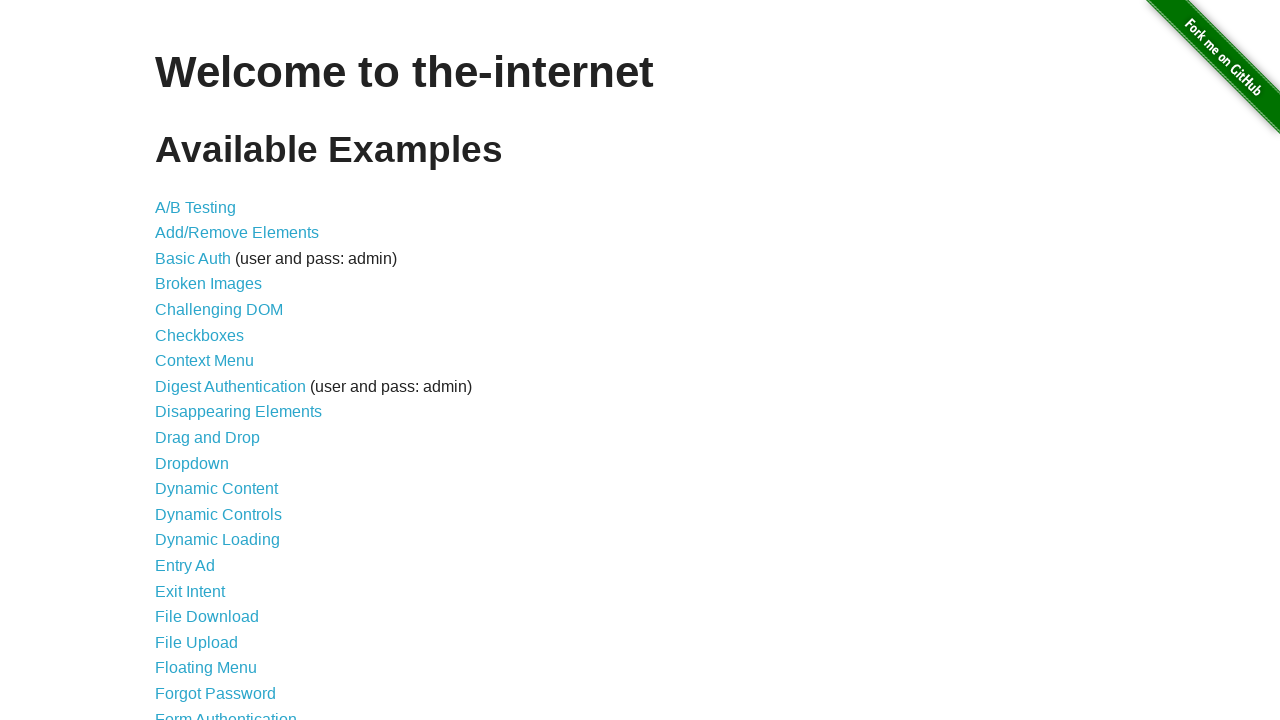

Clicked on 'Nested Frames' link at (210, 395) on text=Nested Frames
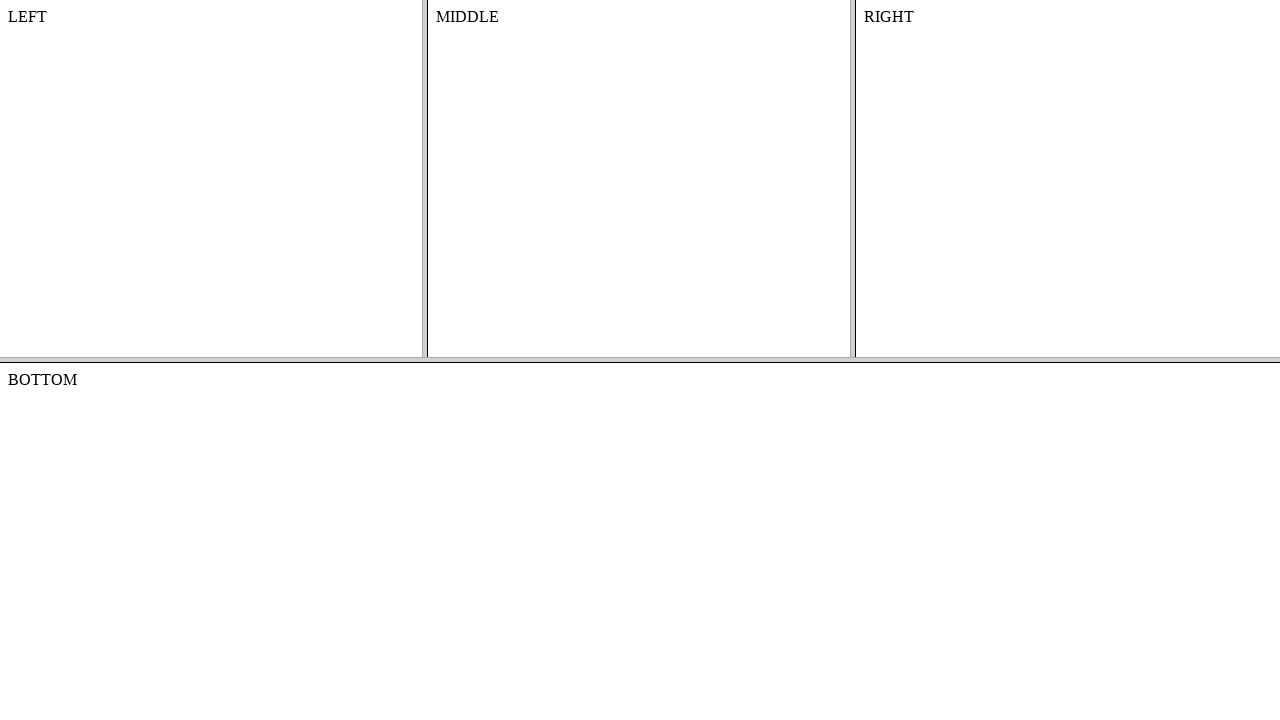

Waited for frame-top to load
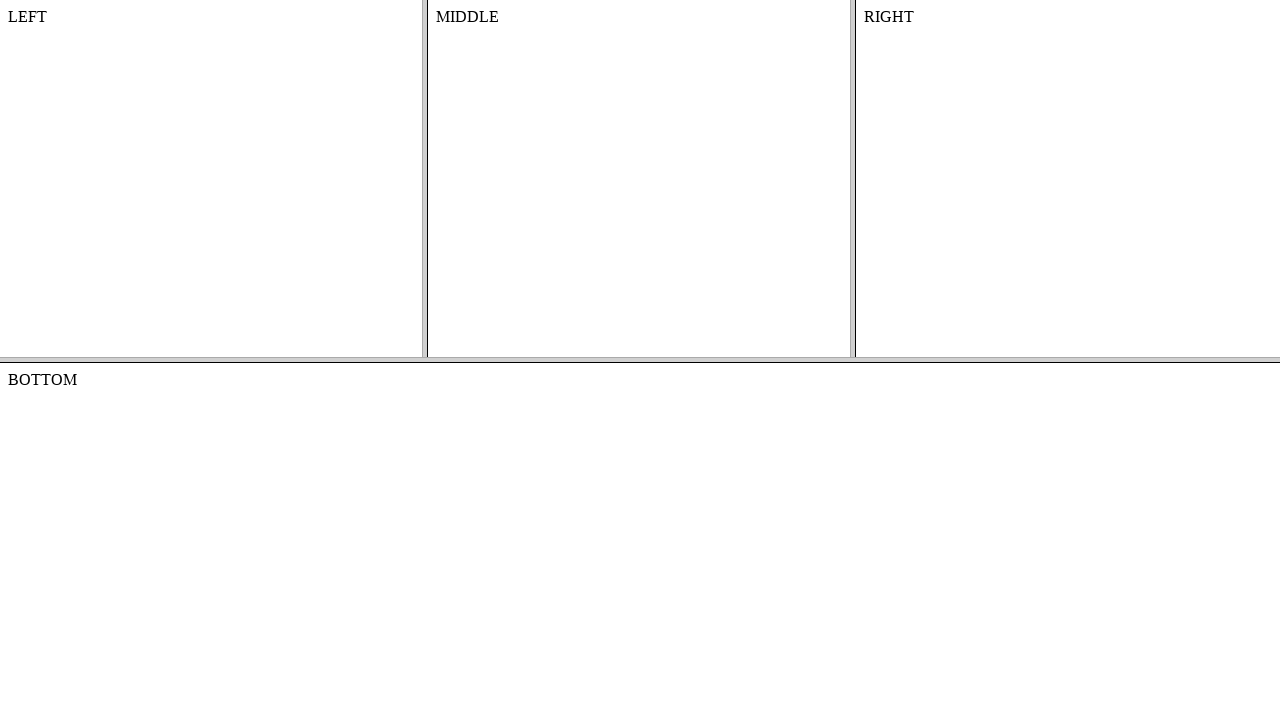

Located frame-top frame
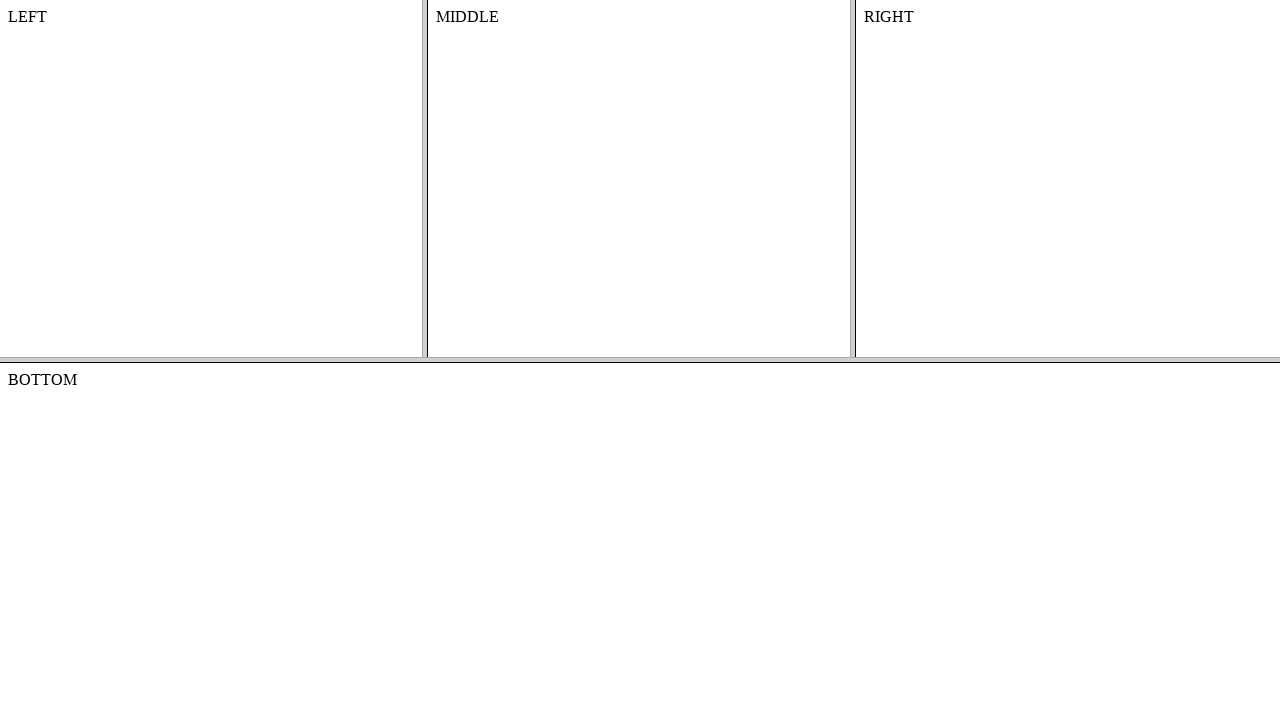

Located frame-middle frame within frame-top
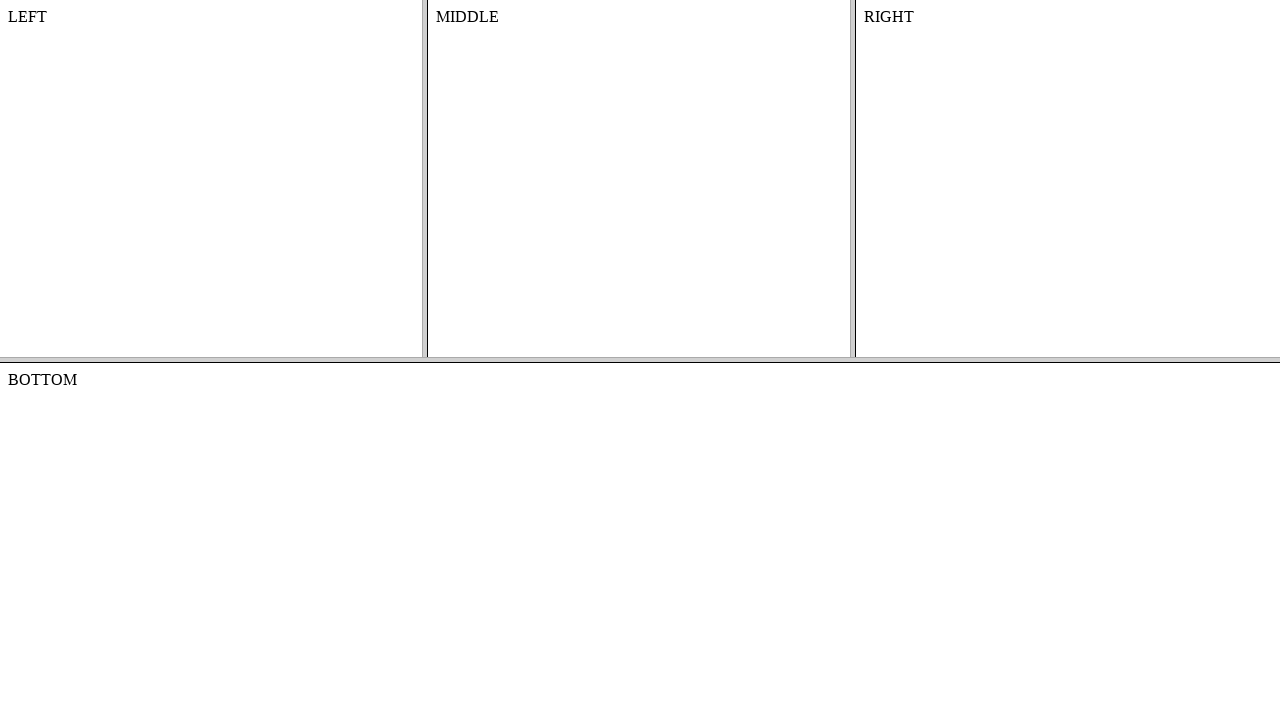

Waited for content element to be available in frame-middle
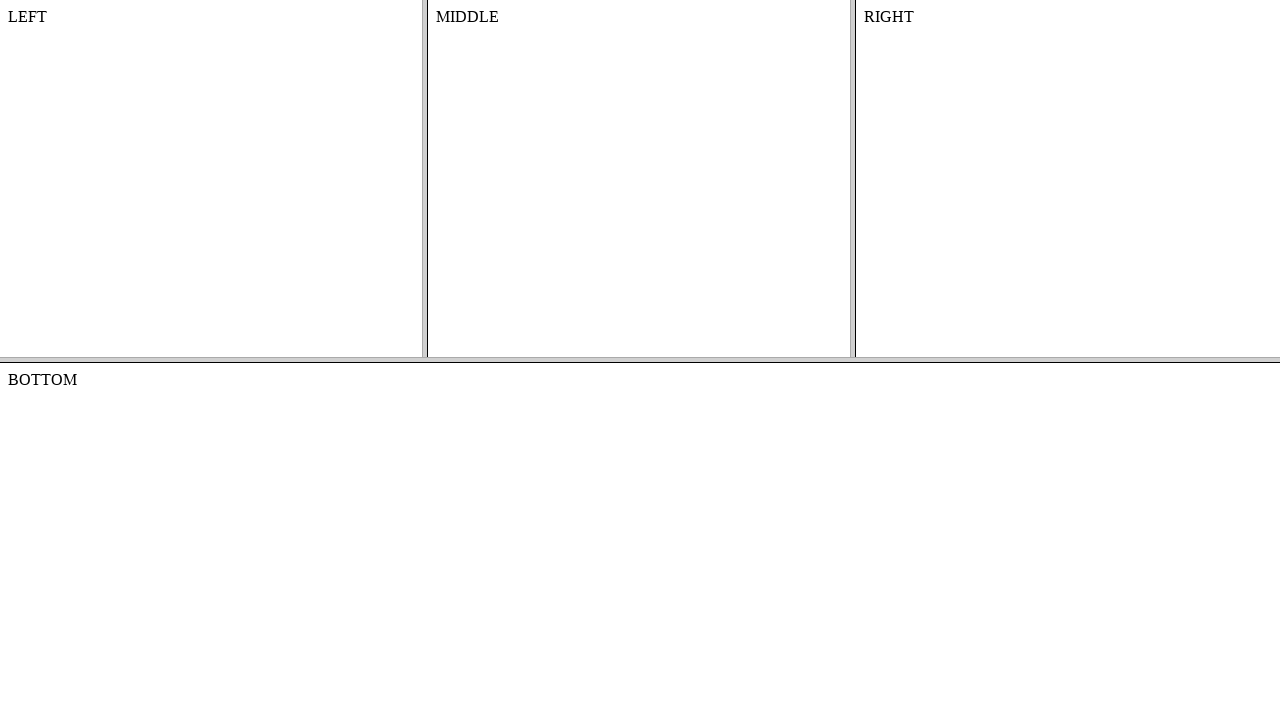

Retrieved and printed content text from nested frame: 'MIDDLE'
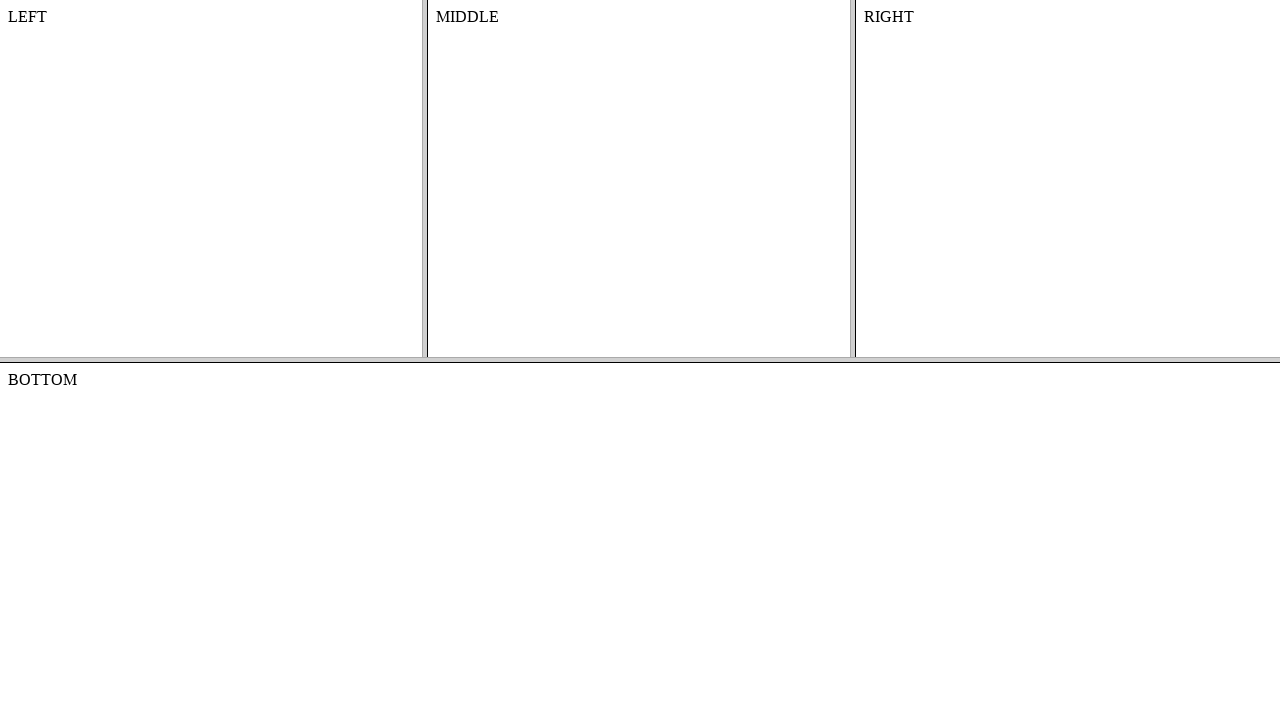

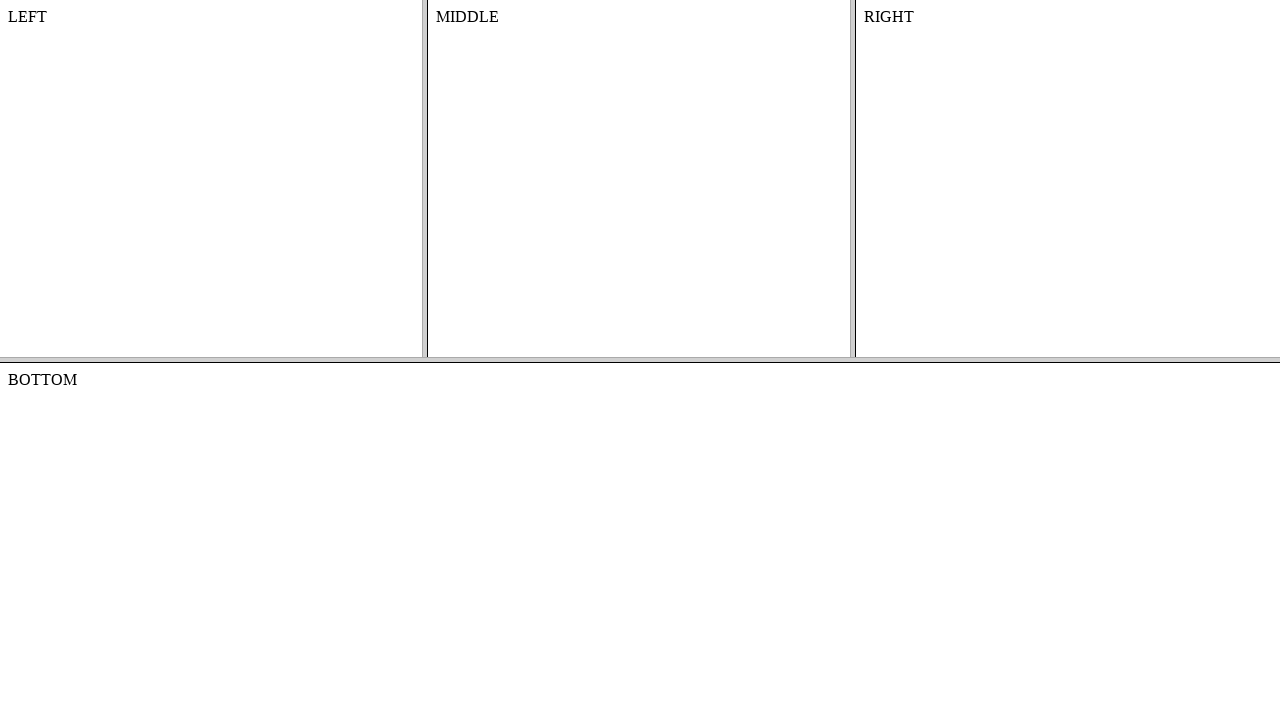